Tests a calculator application by entering two numbers in input fields and clicking the calculate button to perform addition.

Starting URL: http://juliemr.github.io/protractor-demo/

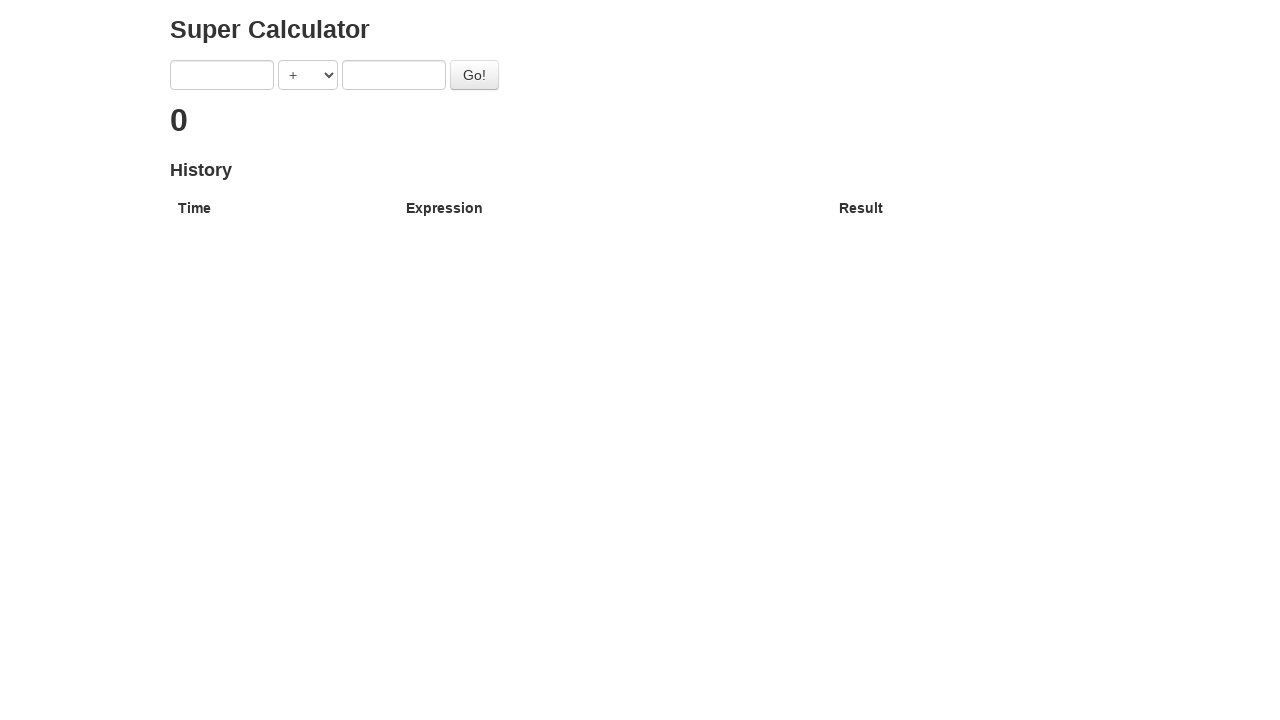

Verified page title contains 'Super Calculator'
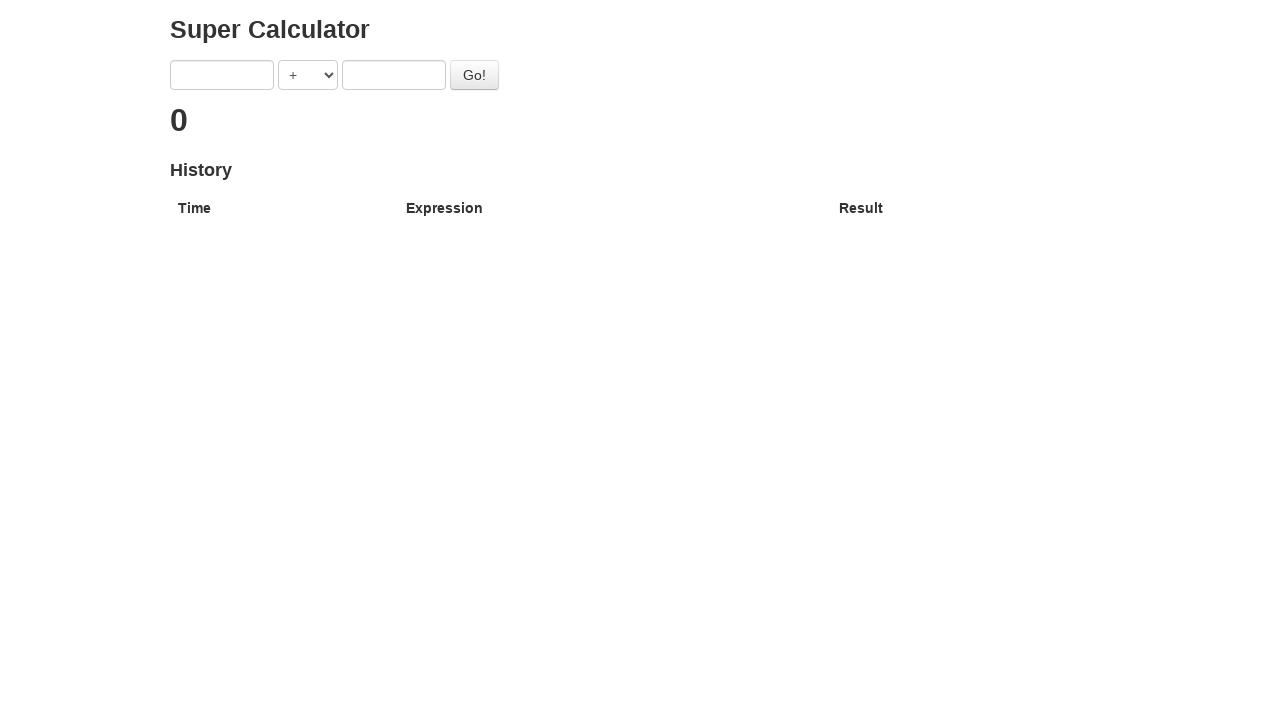

Entered '1' in the first input field on [ng-model='first']
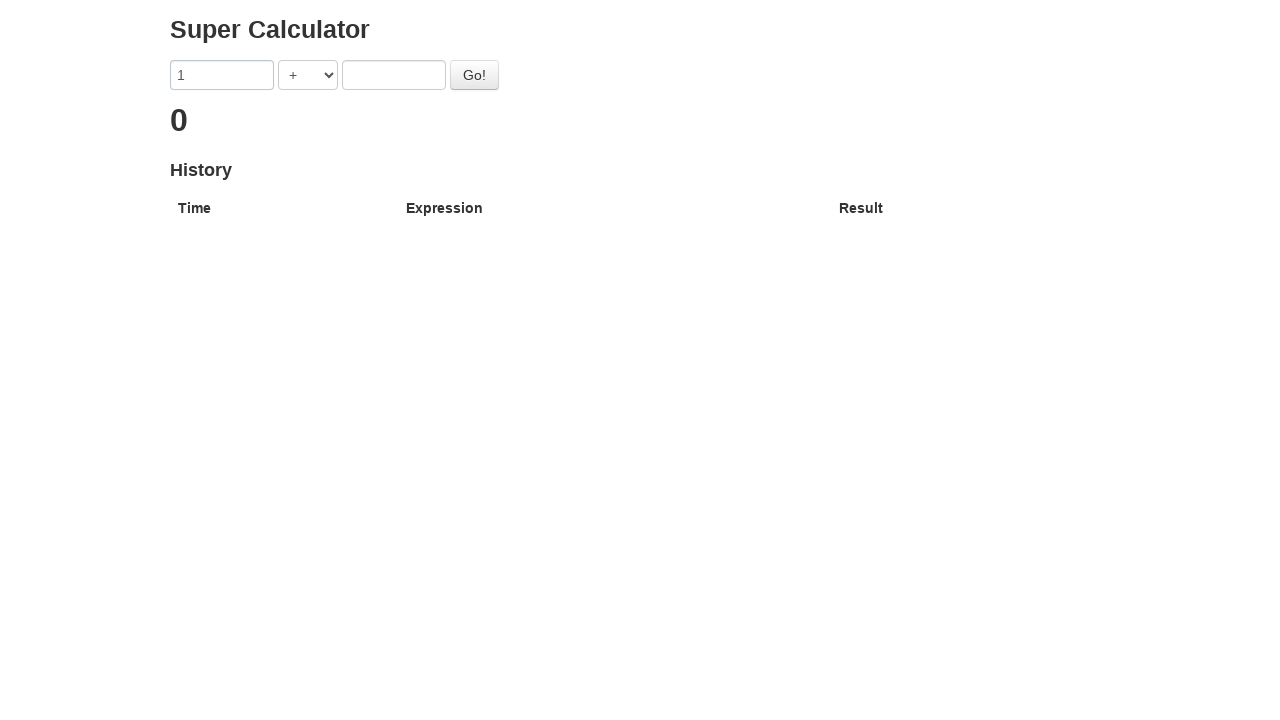

Entered '2' in the second input field on [ng-model='second']
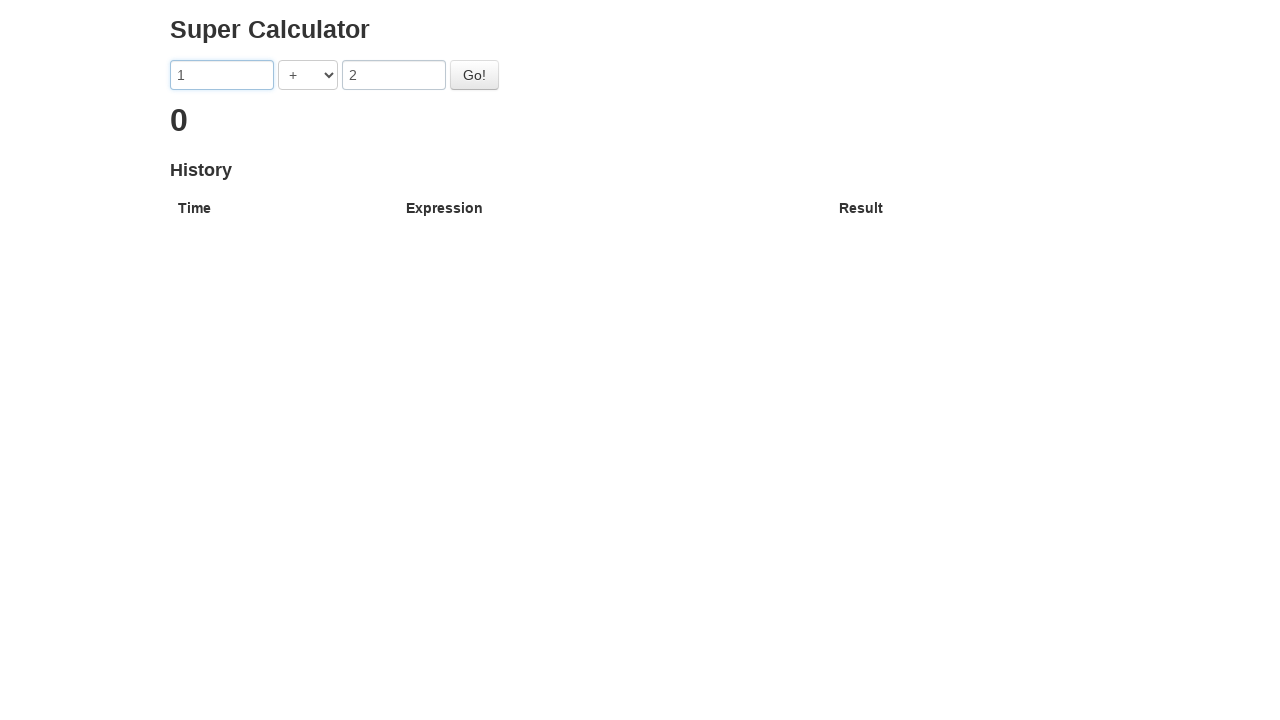

Clicked the Go button to perform addition calculation at (474, 75) on #gobutton
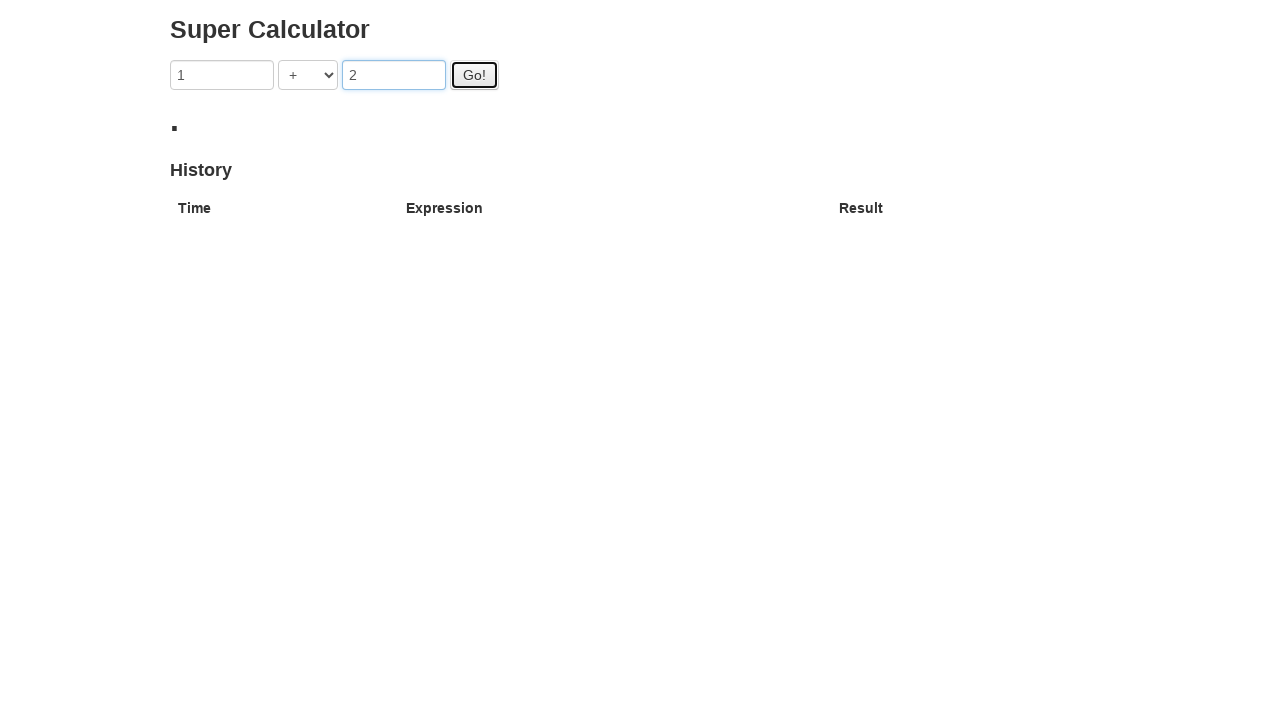

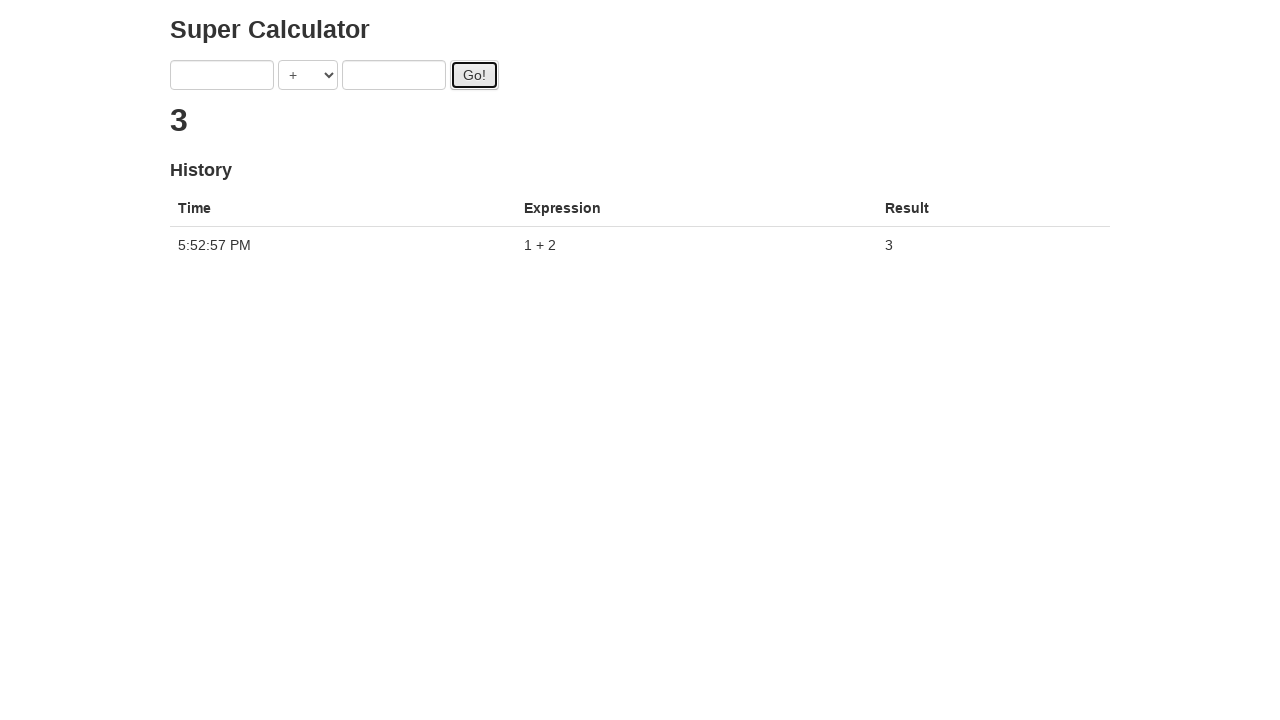